Tests bootstrap dropdown menu by clicking the dropdown button and selecting the CONTACT US option

Starting URL: https://www.automationtestinginsider.com/2019/12/bootstrap-dropdown-example_12.html

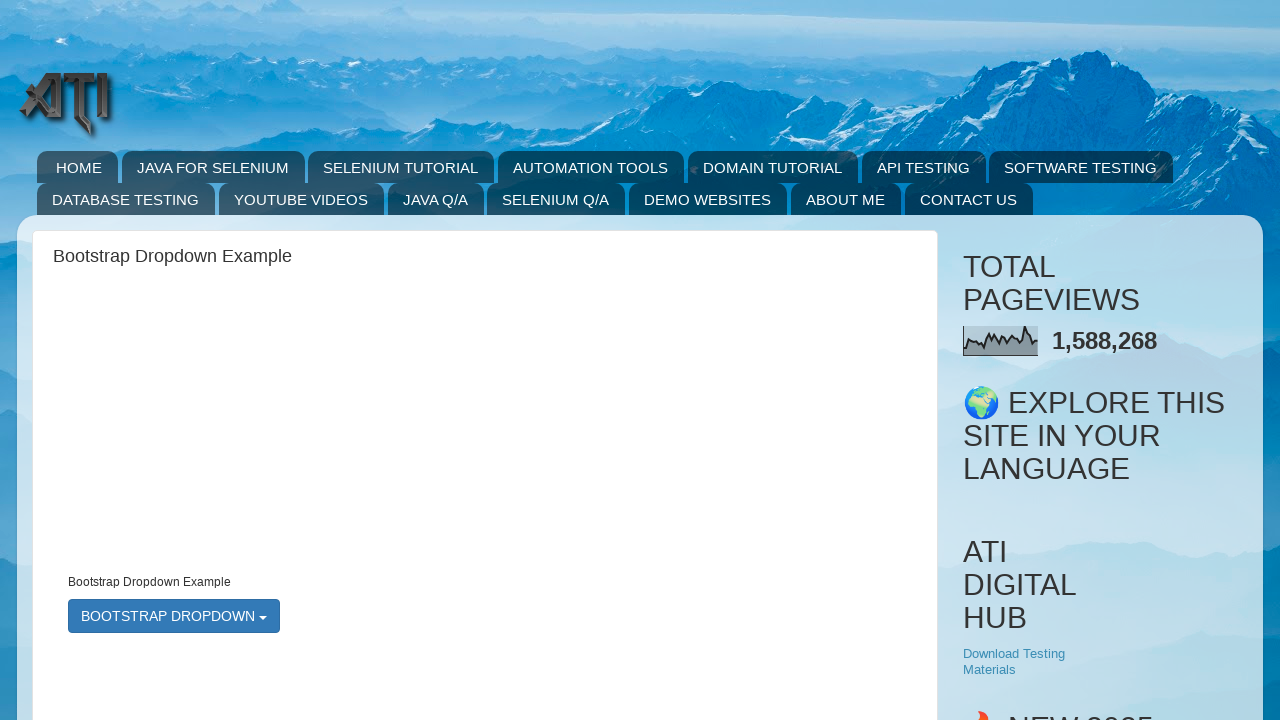

Scrolled bootstrap dropdown menu into view
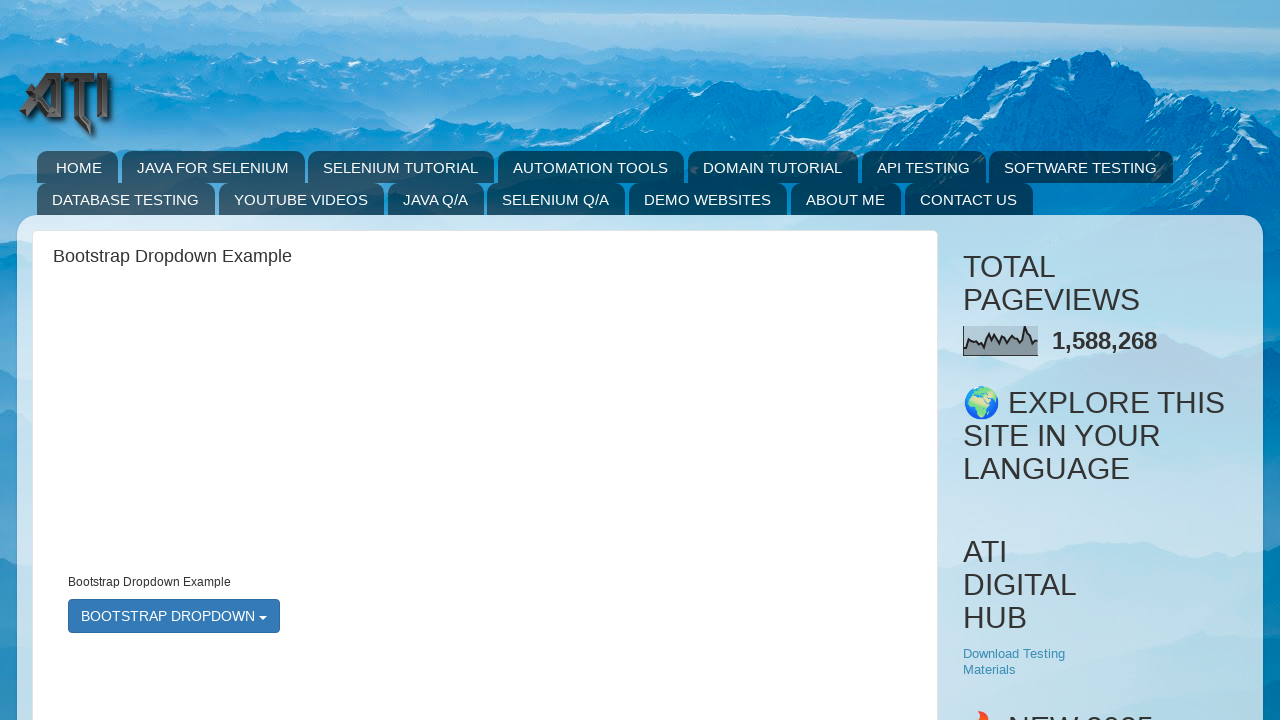

Clicked the bootstrap dropdown button at (174, 616) on #bootstrapmenu
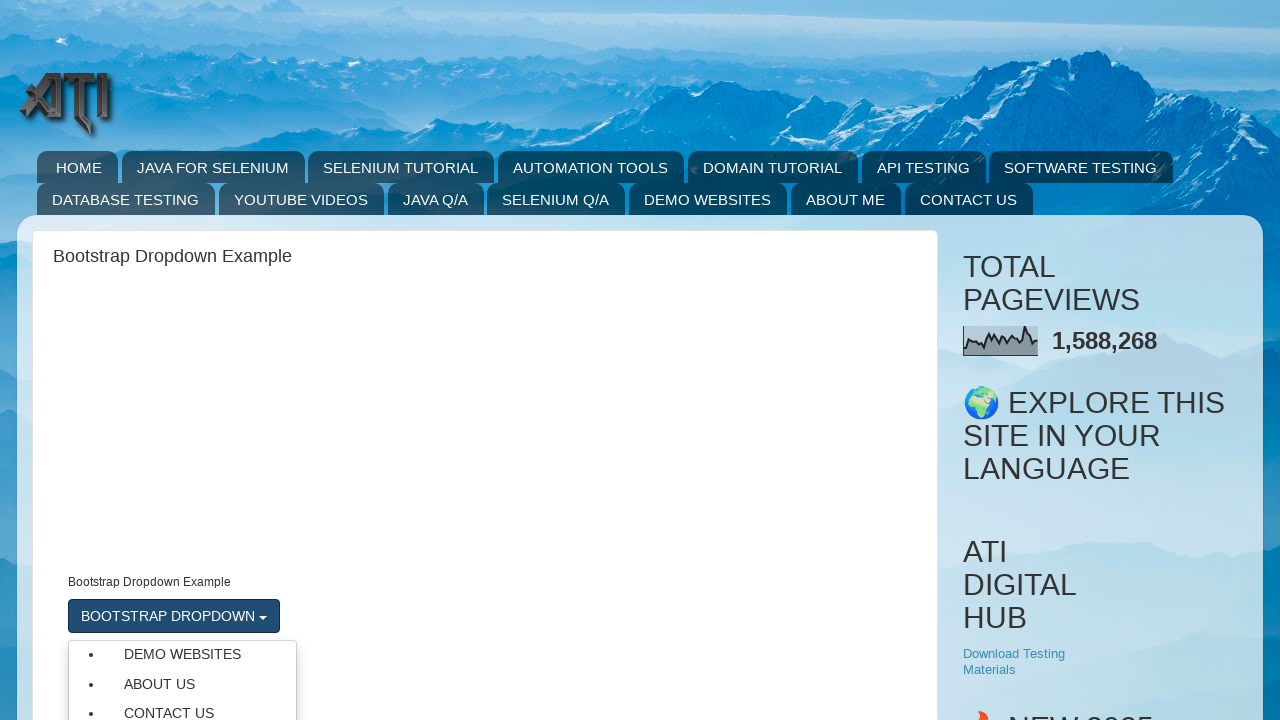

Dropdown menu options loaded
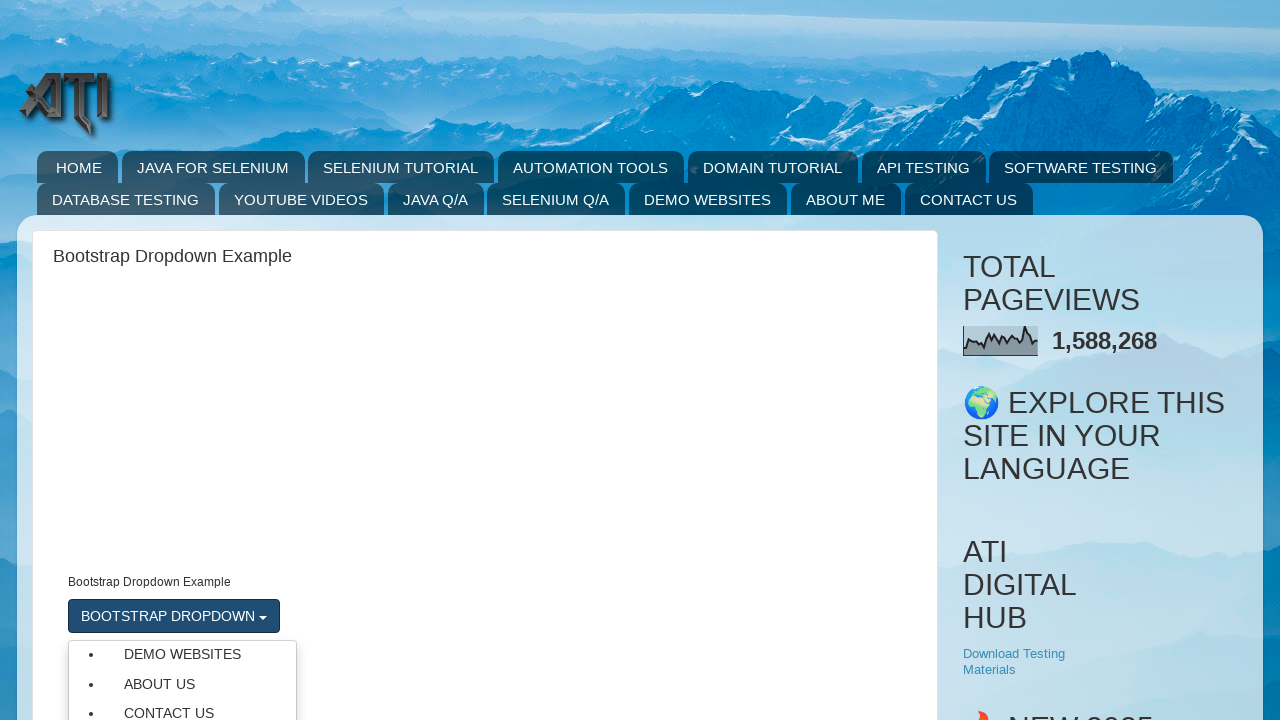

Clicked CONTACT US option from dropdown menu at (182, 707) on ul.dropdown-menu li a:has-text('CONTACT US')
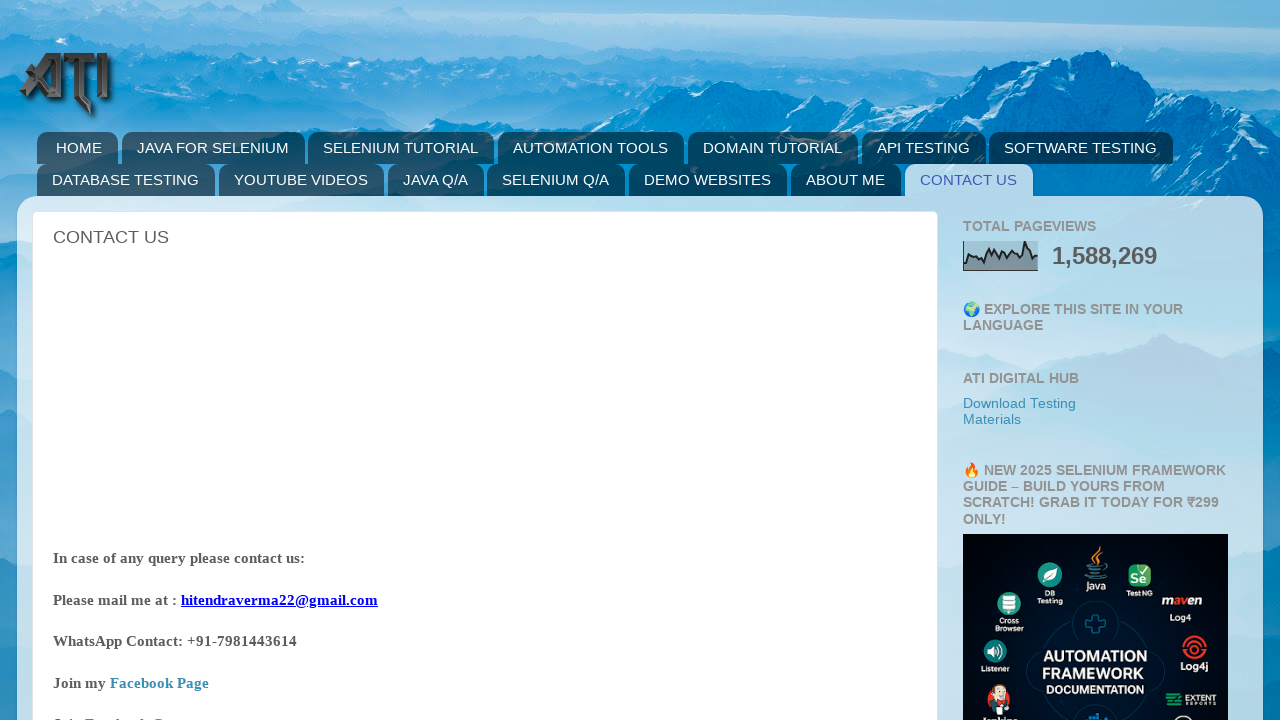

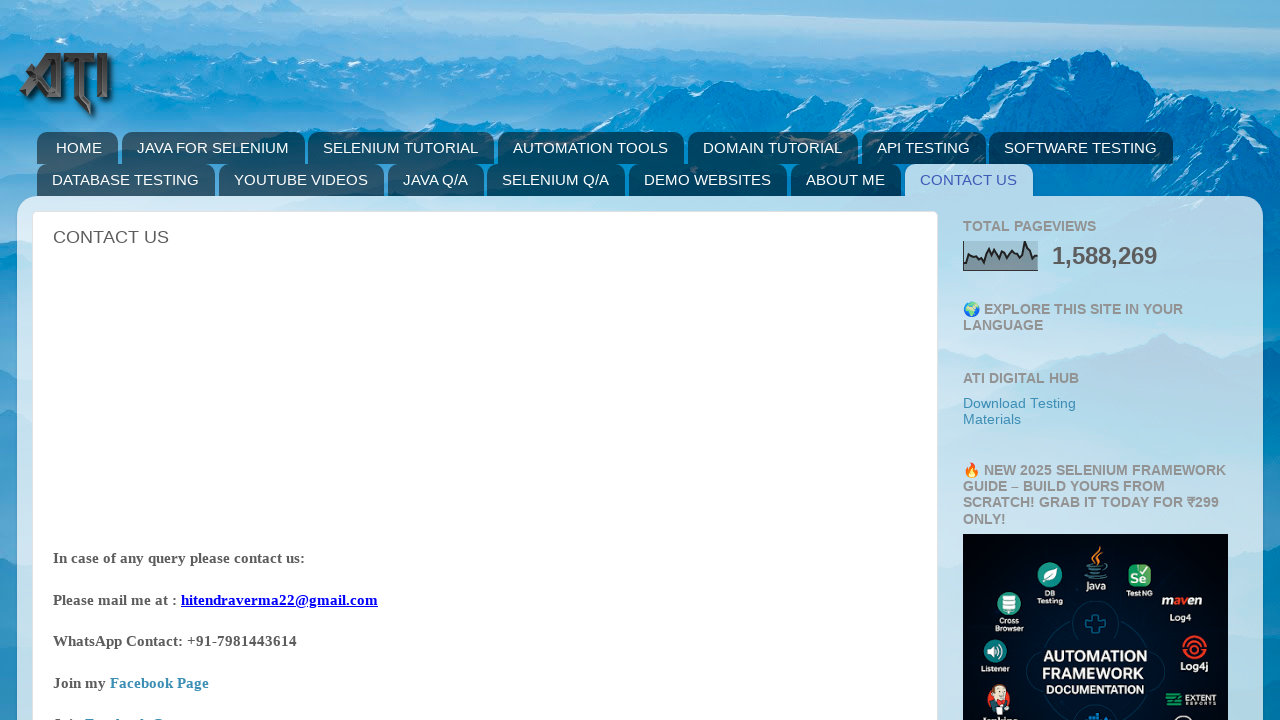